Navigates to a dictionary page and scrolls down by 500 pixels

Starting URL: https://www.merriam-webster.com/dictionary/sample

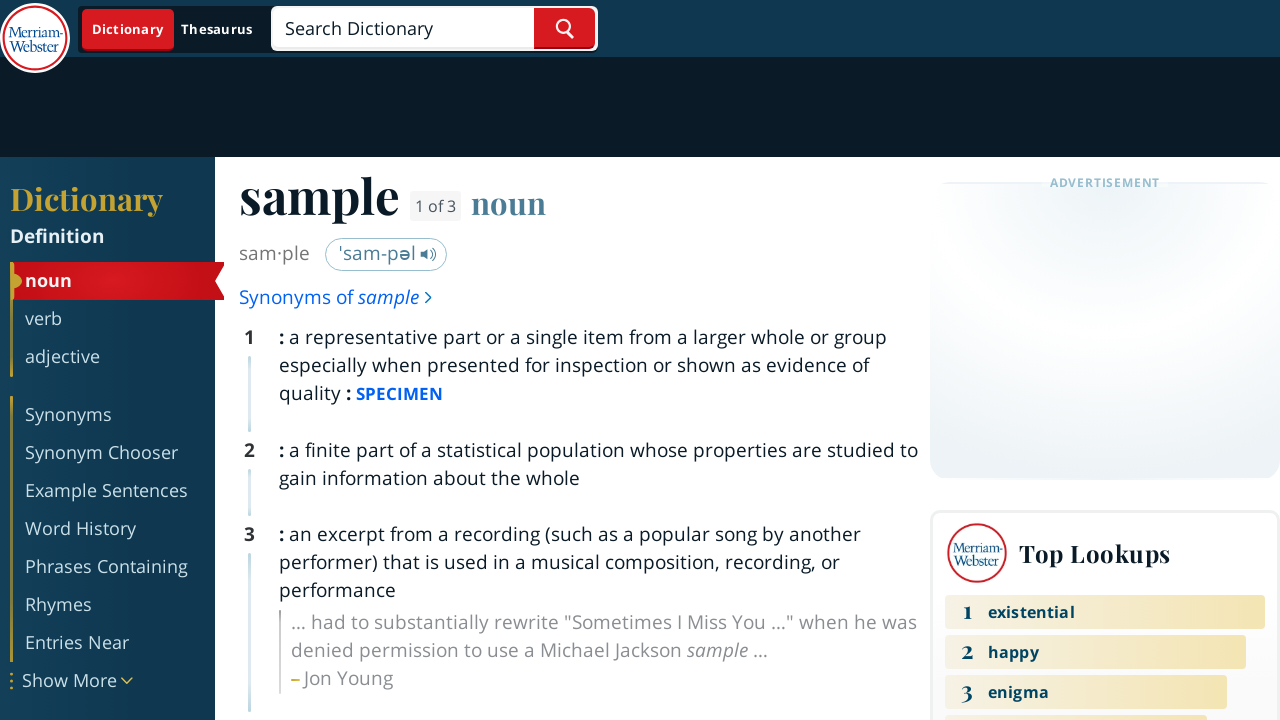

Scrolled down by 500 pixels on the dictionary page
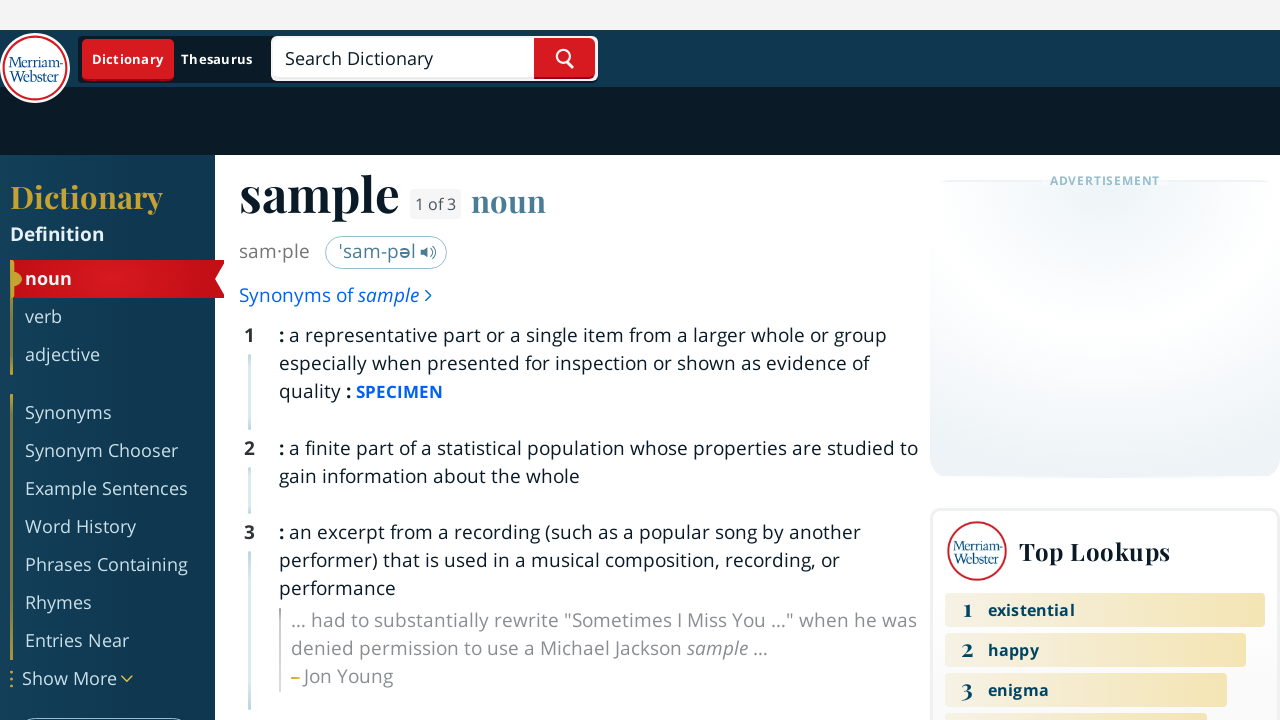

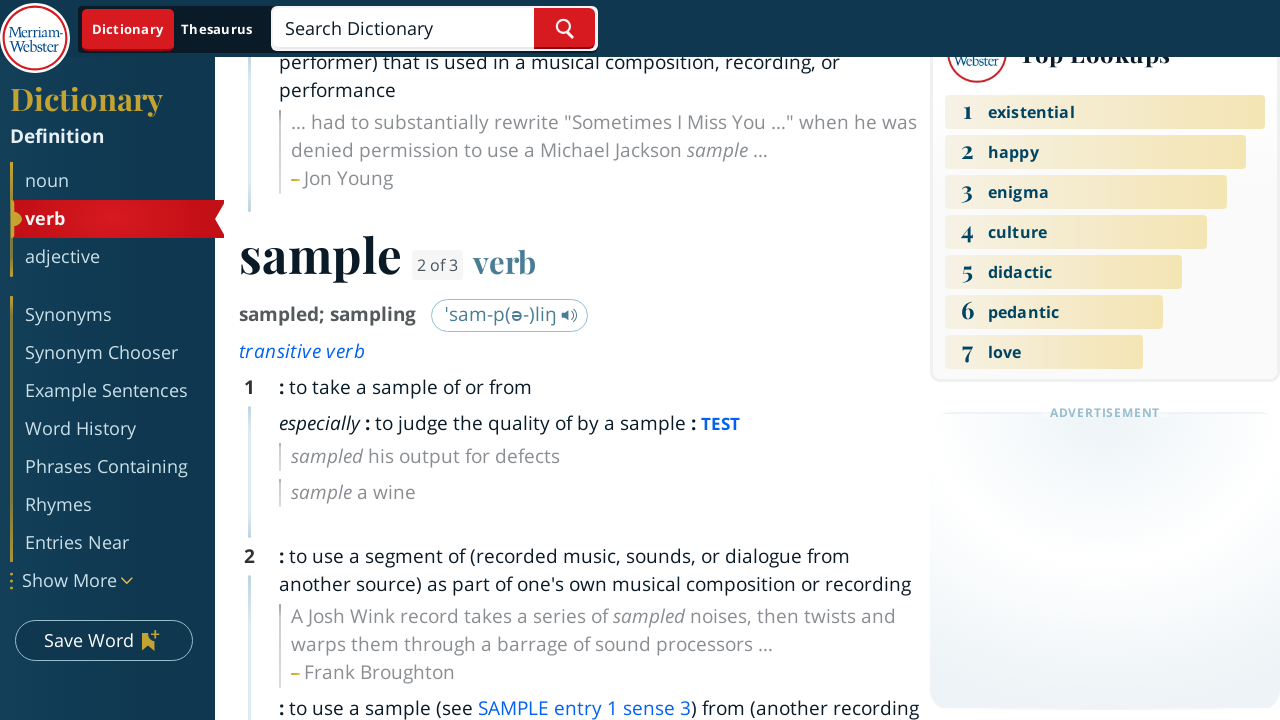